Tests calendar date picker functionality by opening a date picker and selecting a specific date from the calendar widget

Starting URL: https://www.hyrtutorials.com/p/calendar-practice.html

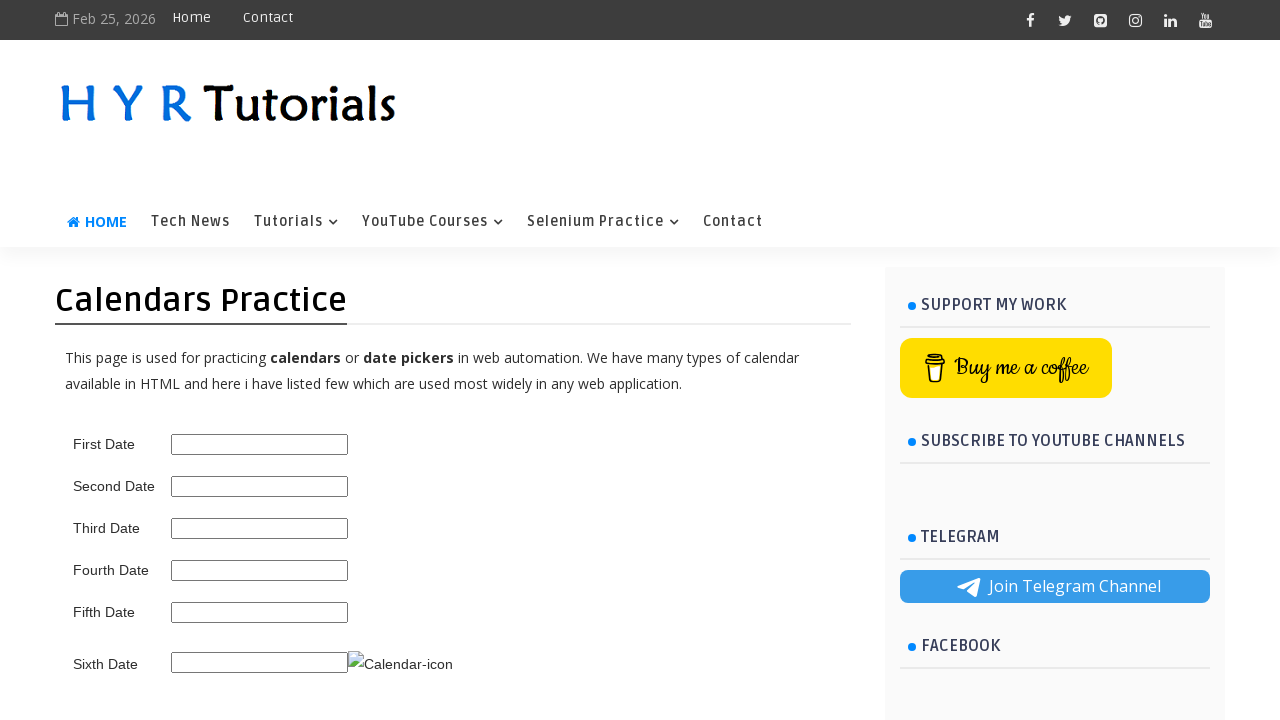

Clicked on the first date picker input to open calendar widget at (260, 444) on #first_date_picker
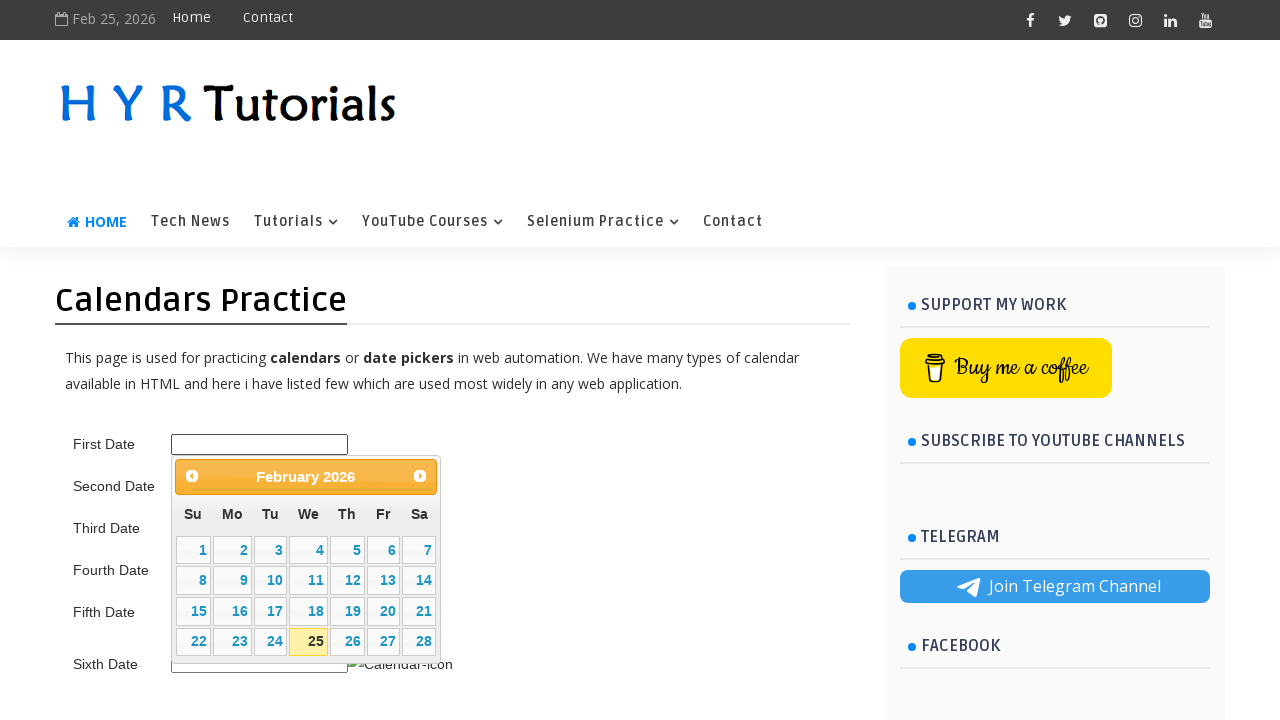

Calendar widget appeared and loaded
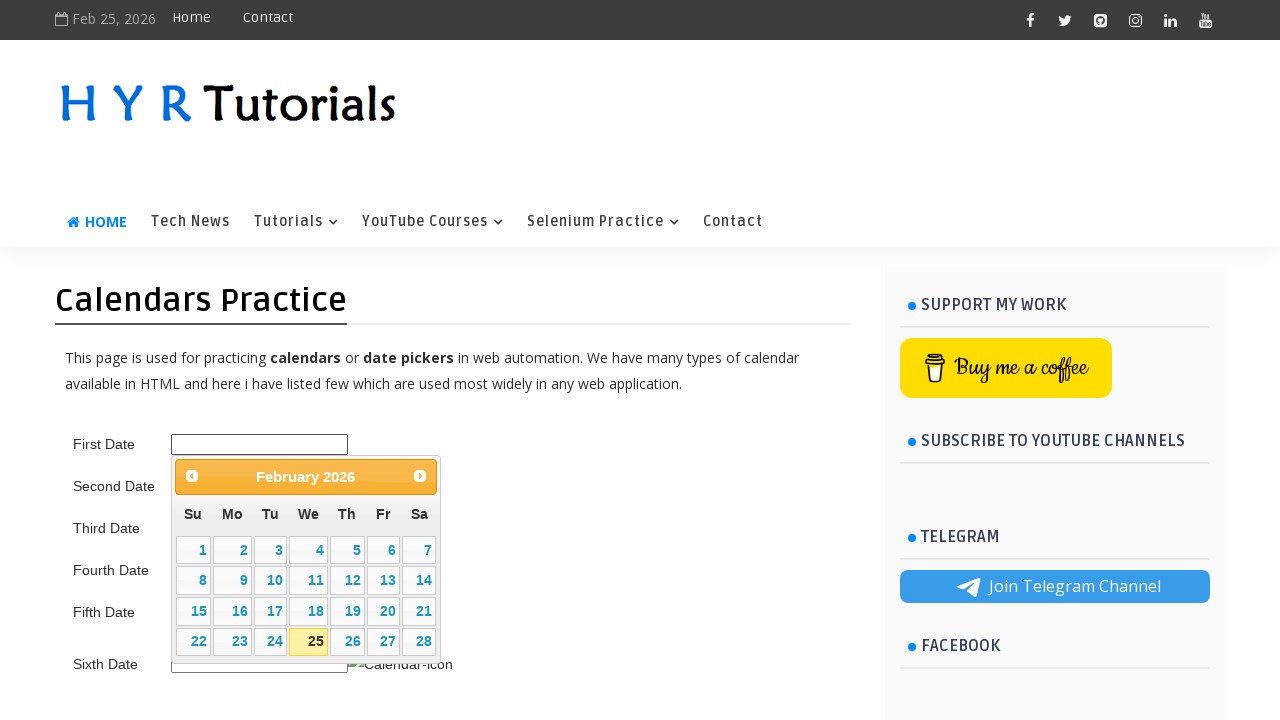

Located all date cells in the calendar
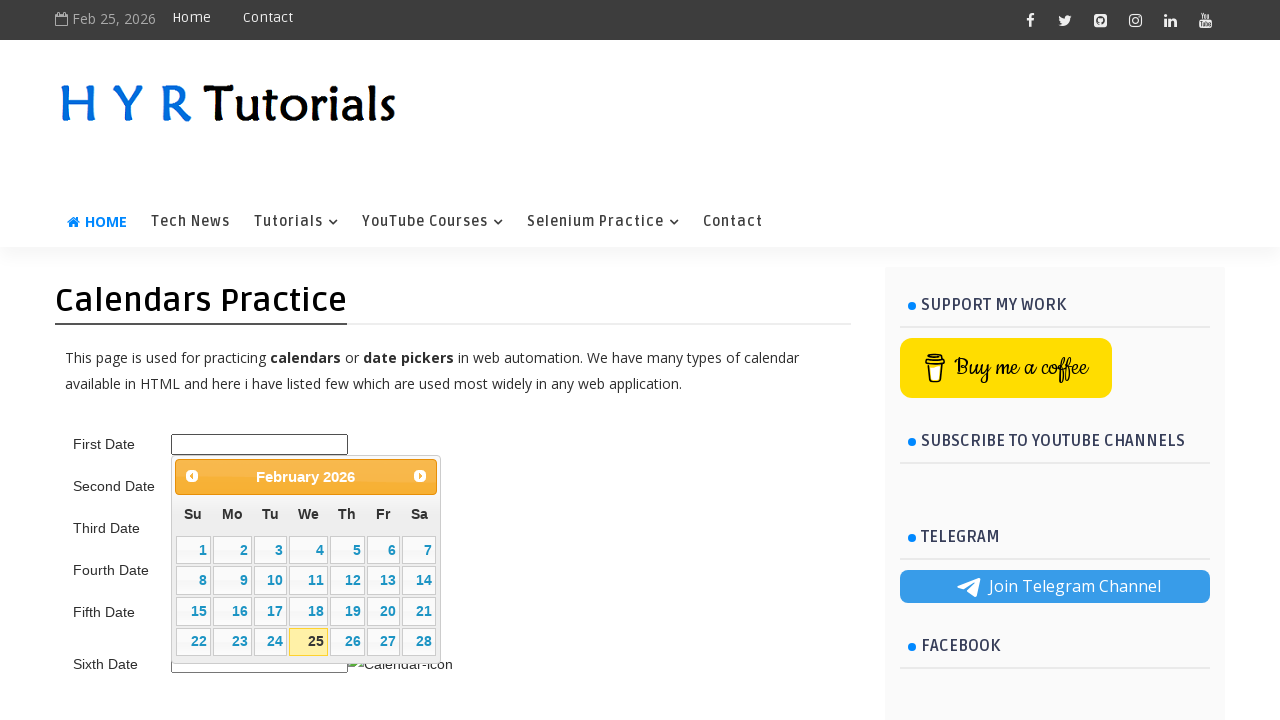

Selected date '15' from the calendar at (193, 611) on table.ui-datepicker-calendar td >> nth=14
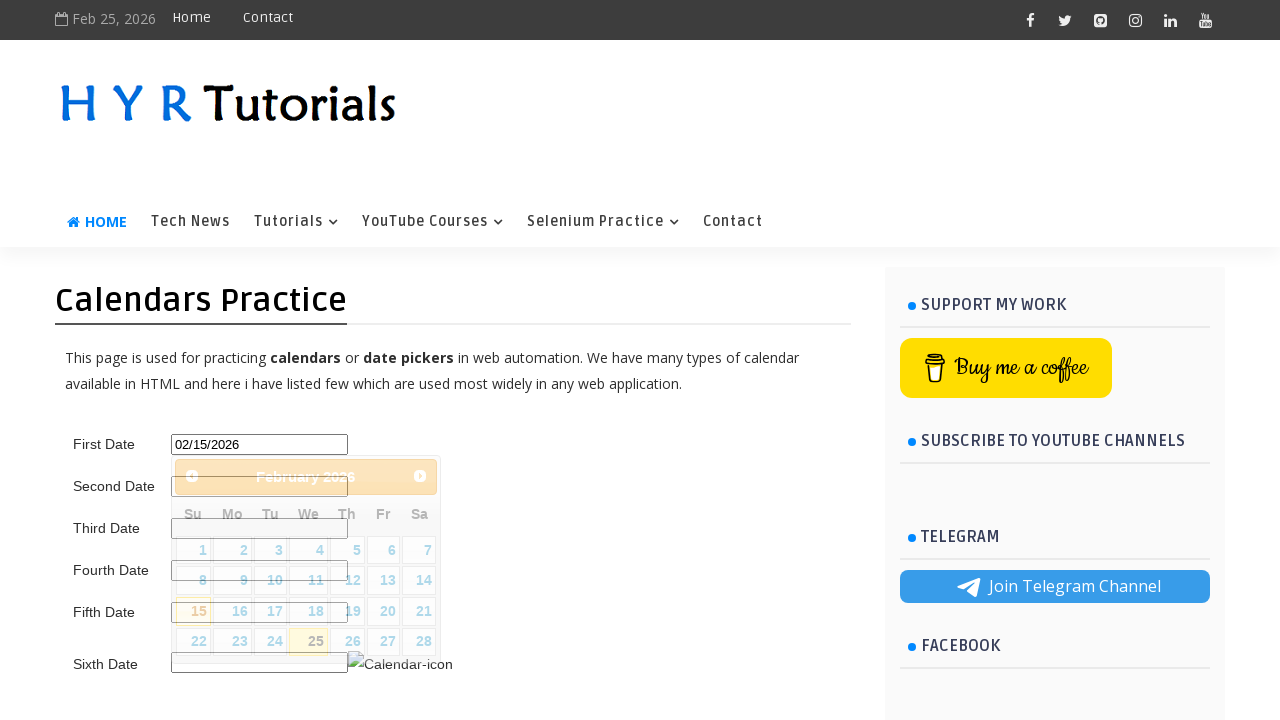

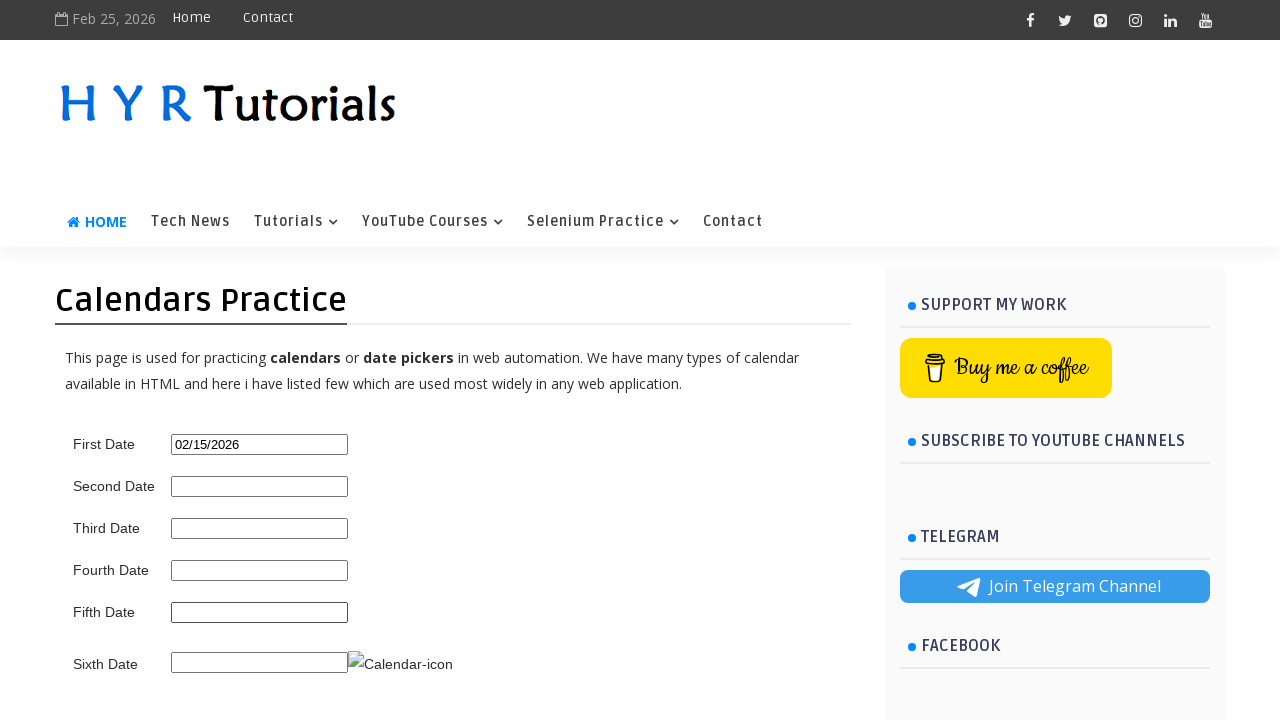